Tests drag and drop functionality by dragging a ball element to a gate element using click-and-hold action

Starting URL: https://javascript.info/article/mouse-drag-and-drop/ball4/

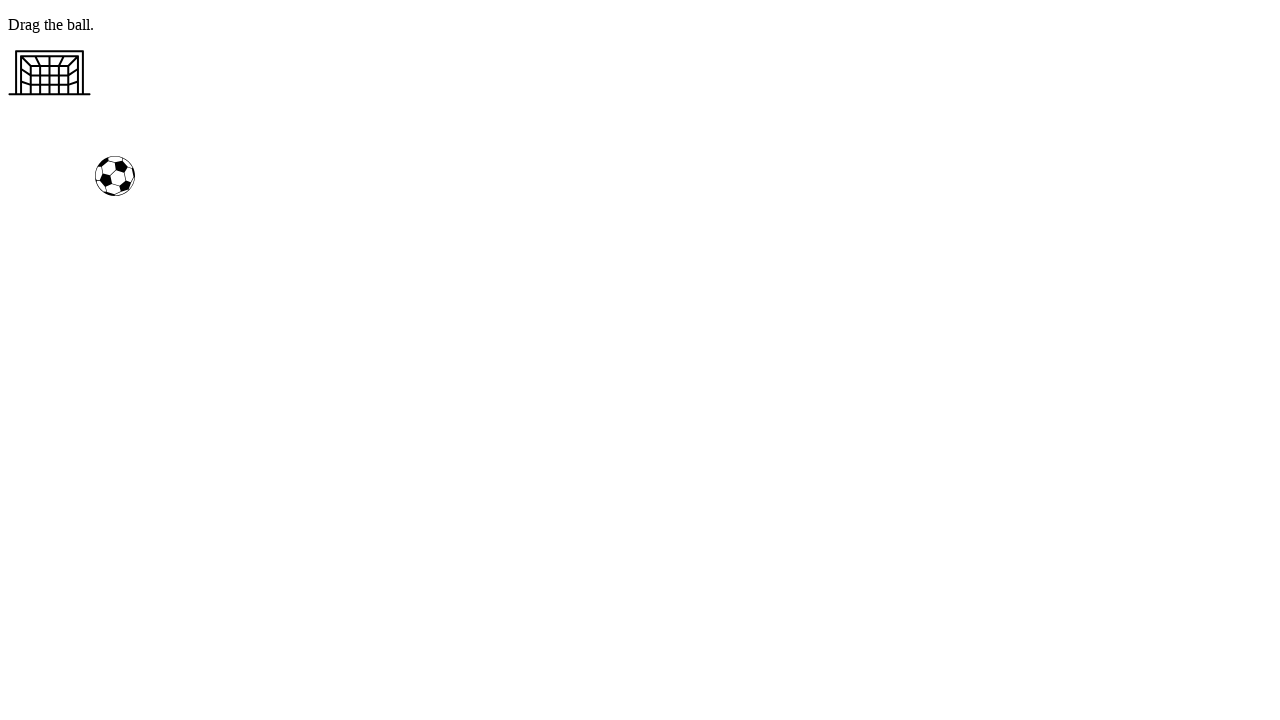

Located the ball element with id 'ball'
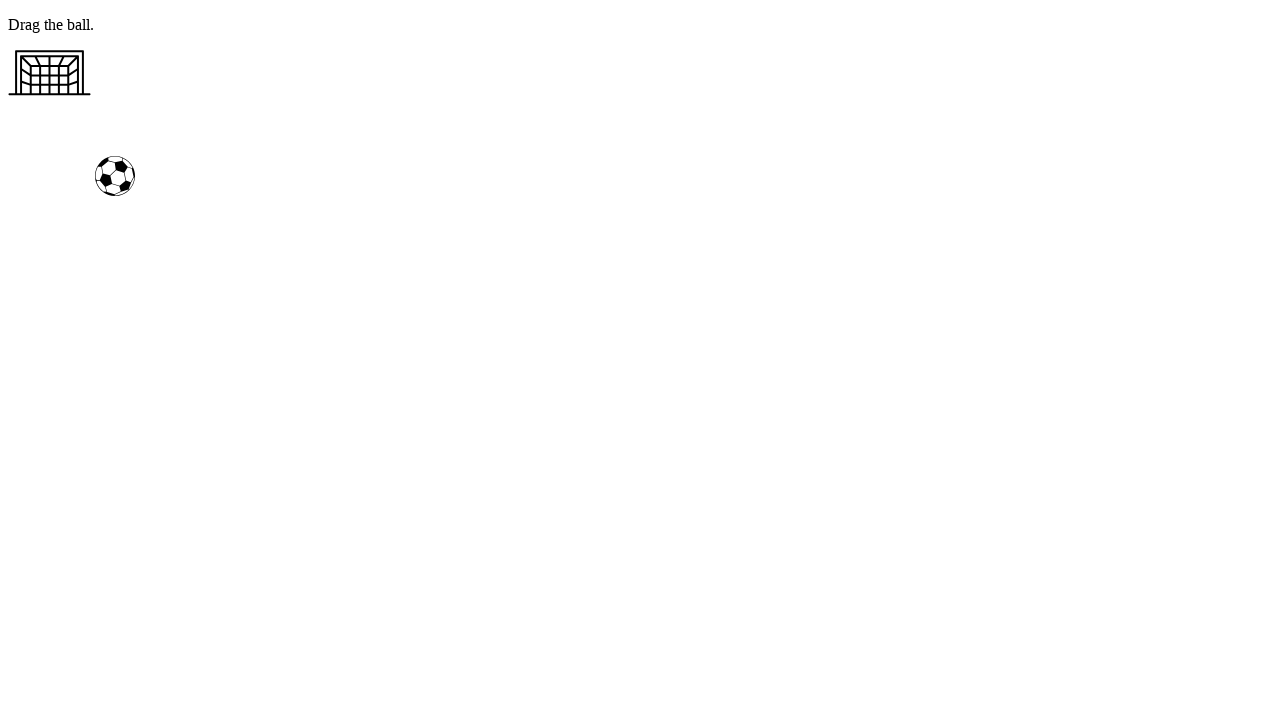

Located the gate element with id 'gate'
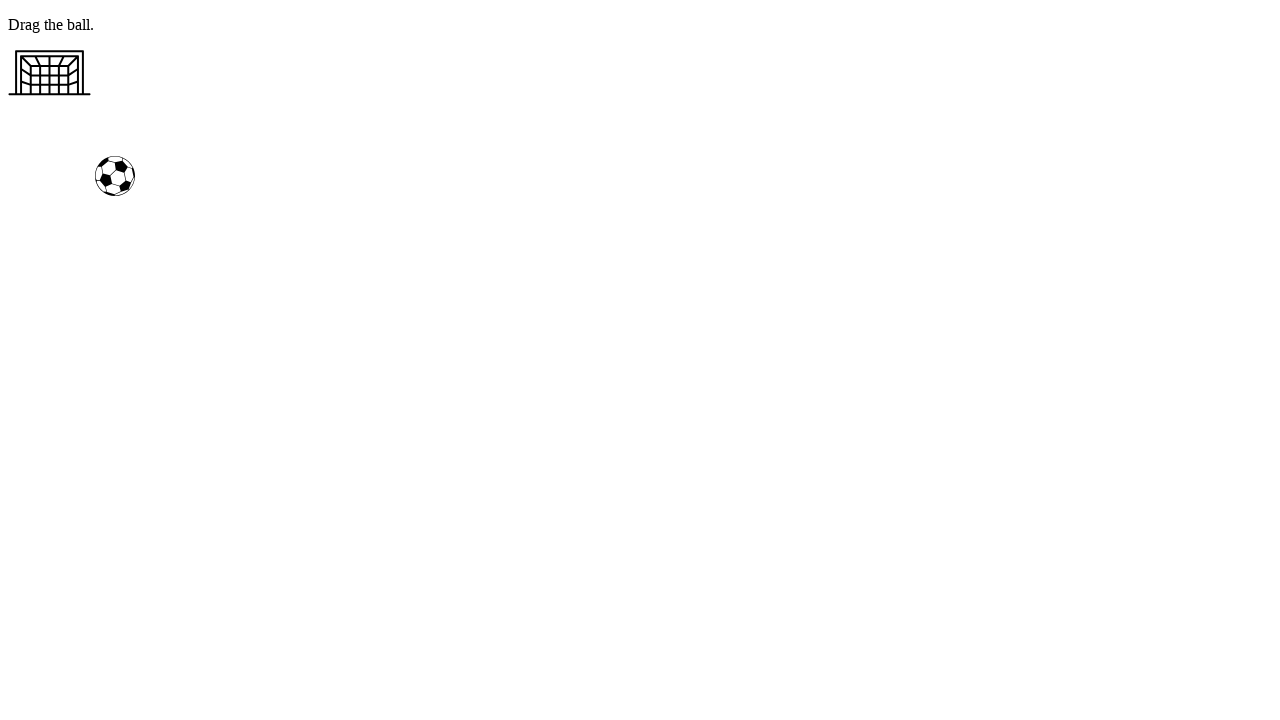

Dragged ball element to gate element using click-and-hold action at (50, 73)
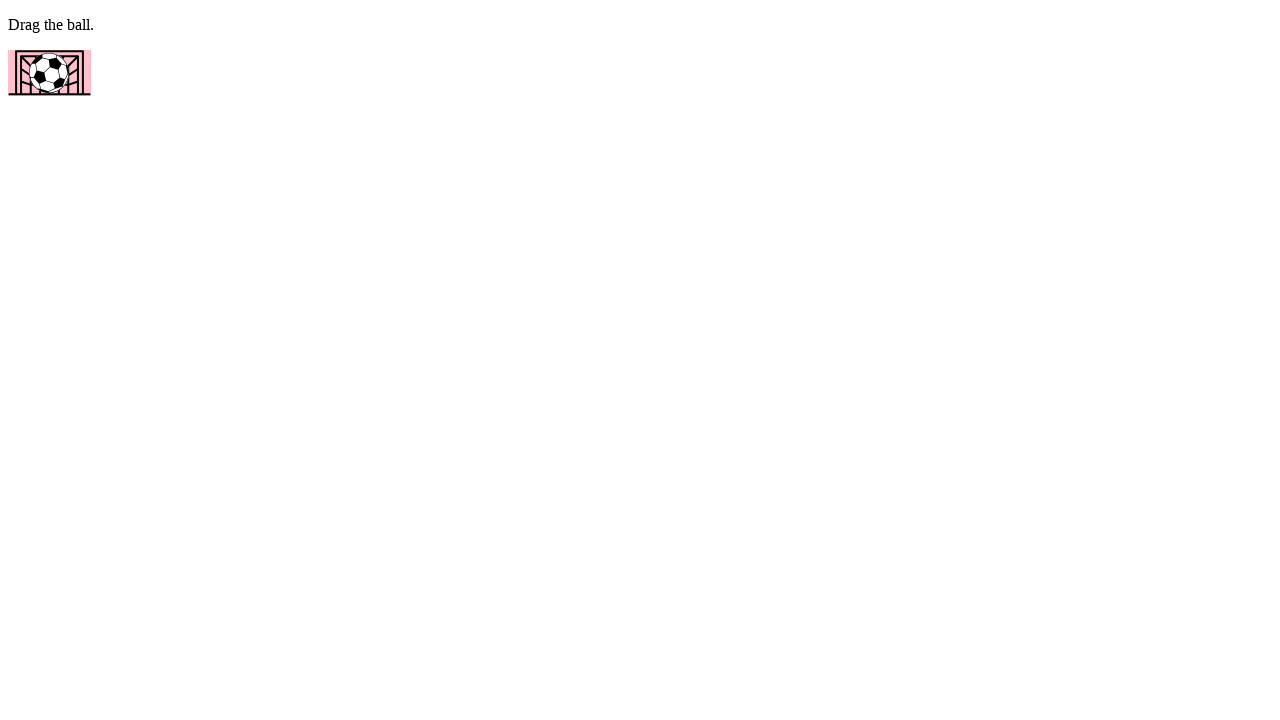

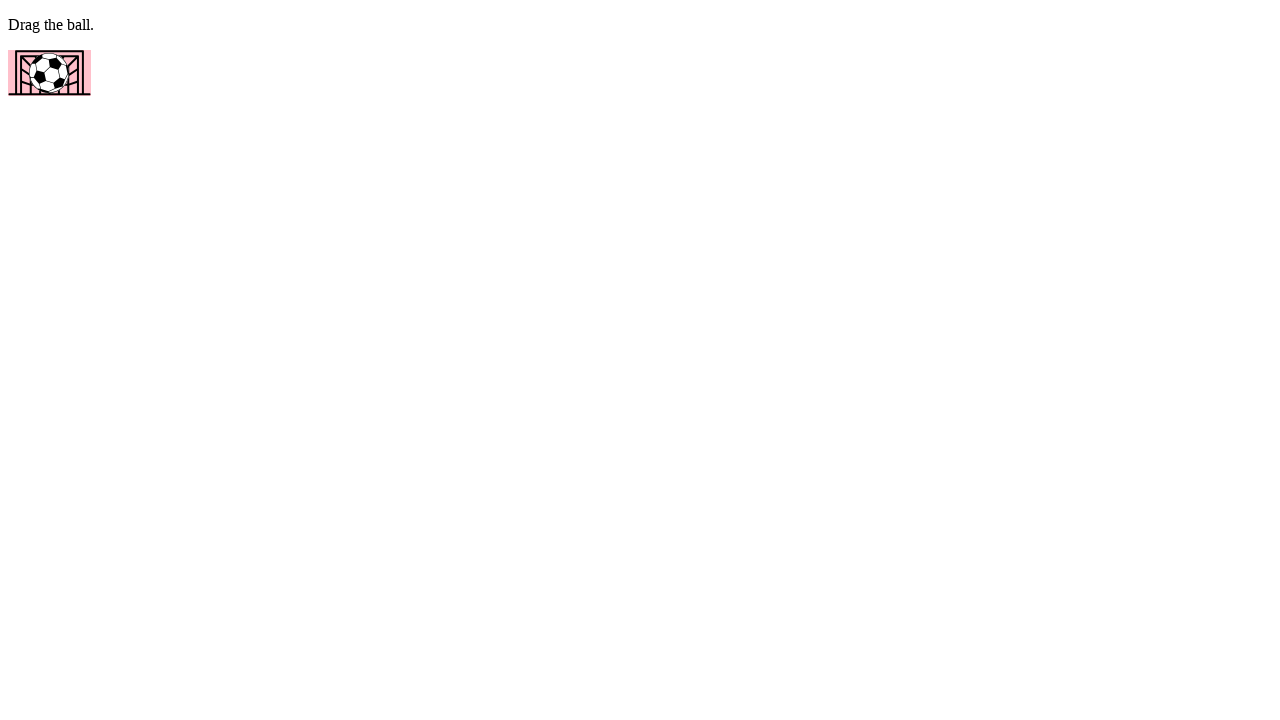